Tests filling out the billing details form on checkout page including country and state selection, payment method, and coupon field visibility

Starting URL: http://practice.automationtesting.in/

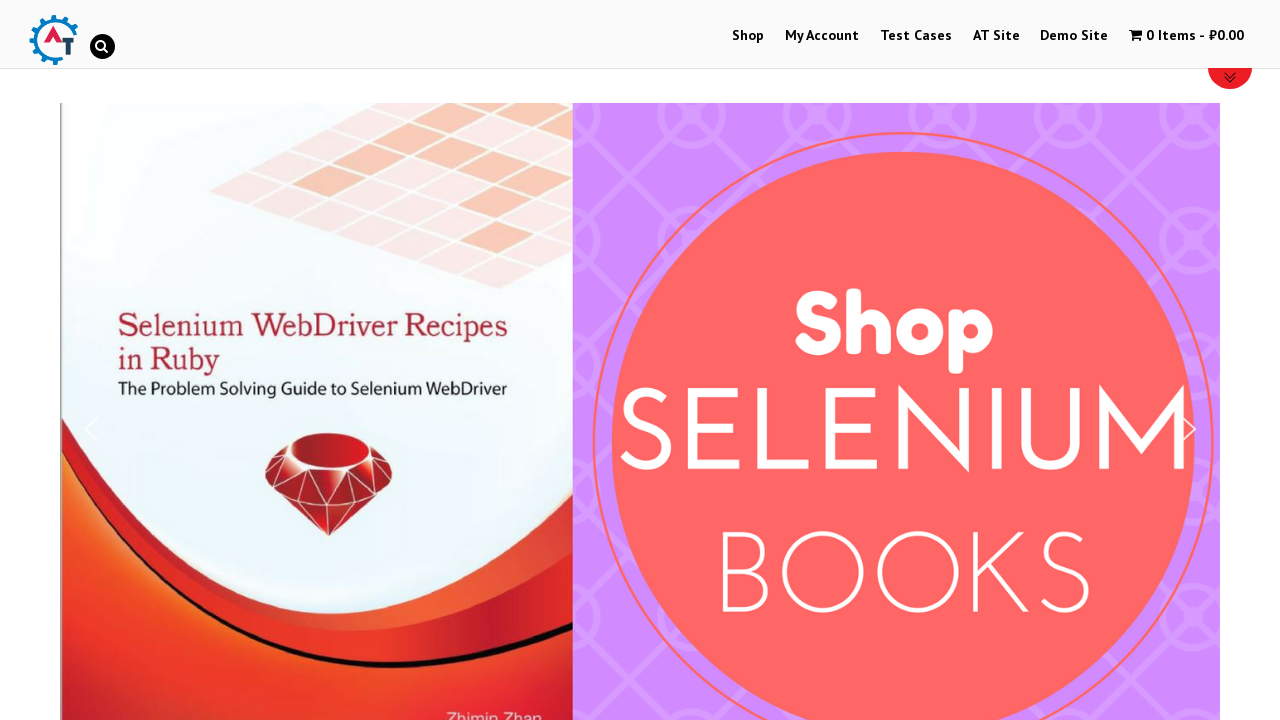

Clicked Shop link in navigation at (748, 36) on xpath=//a[contains(text(),'Shop')]
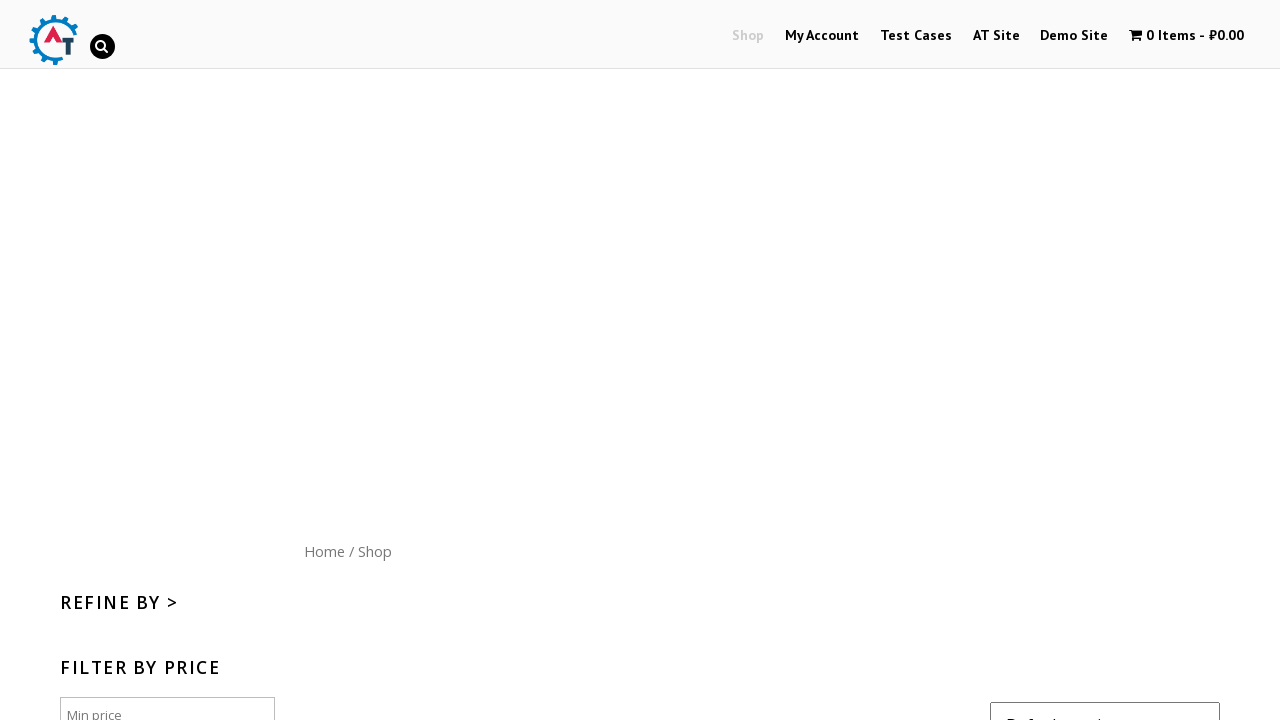

Clicked Home link in navigation at (324, 551) on xpath=//a[contains(text(),'Home')]
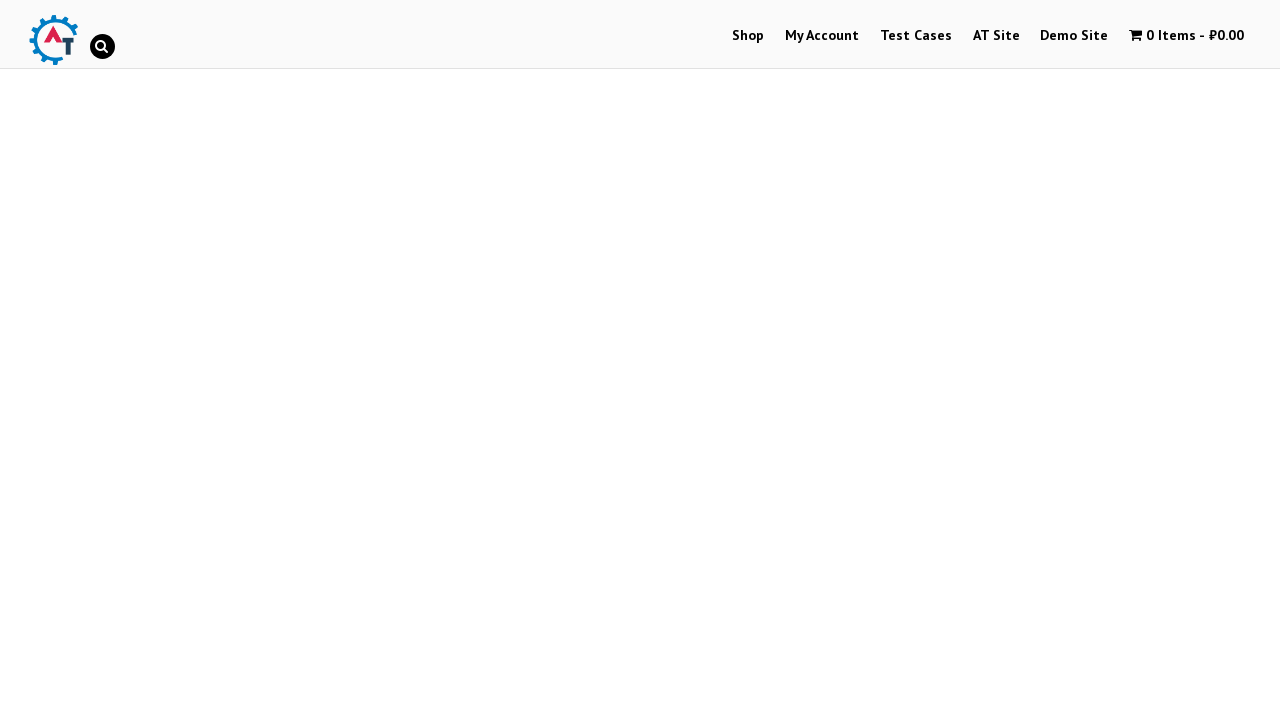

Clicked product image in featured section at (640, 361) on xpath=//*[@id='text-22-sub_row_1-0-2-1-0']/div/ul/li/a[1]/img
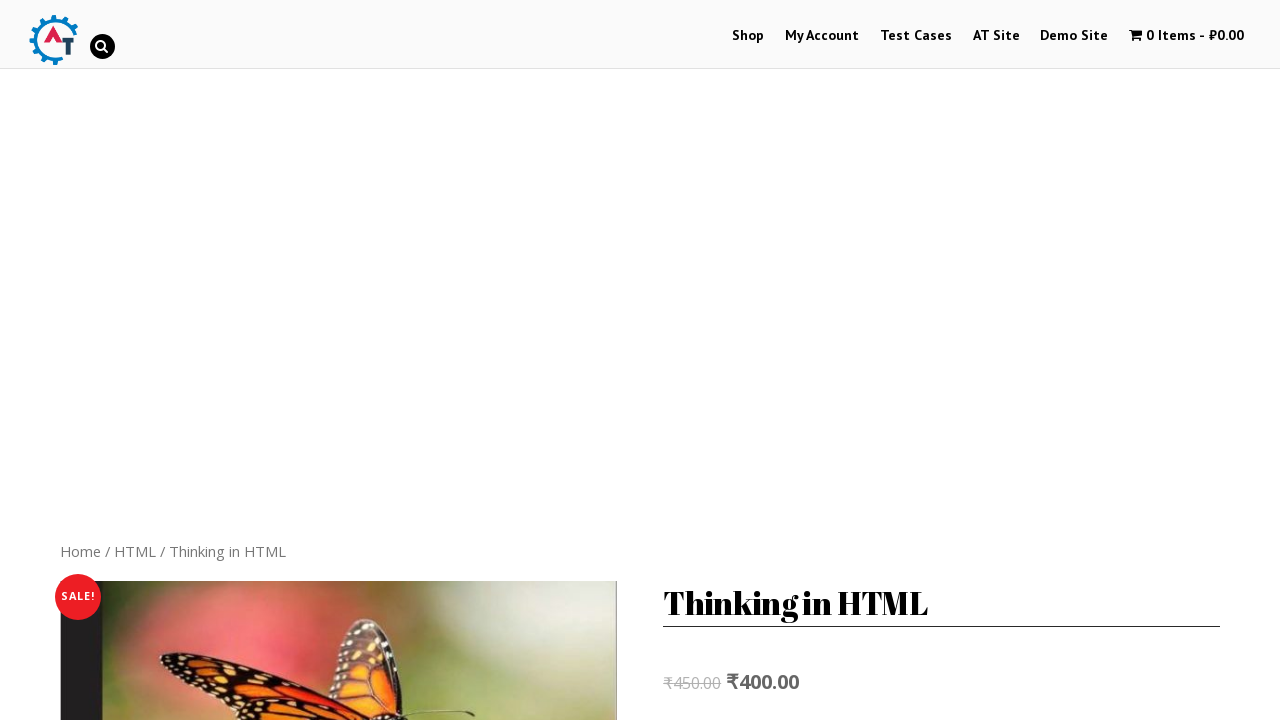

Clicked product link to open product details at (188, 313) on xpath=//*[@id='product-163']/div[5]/ul/li[1]/a[1]
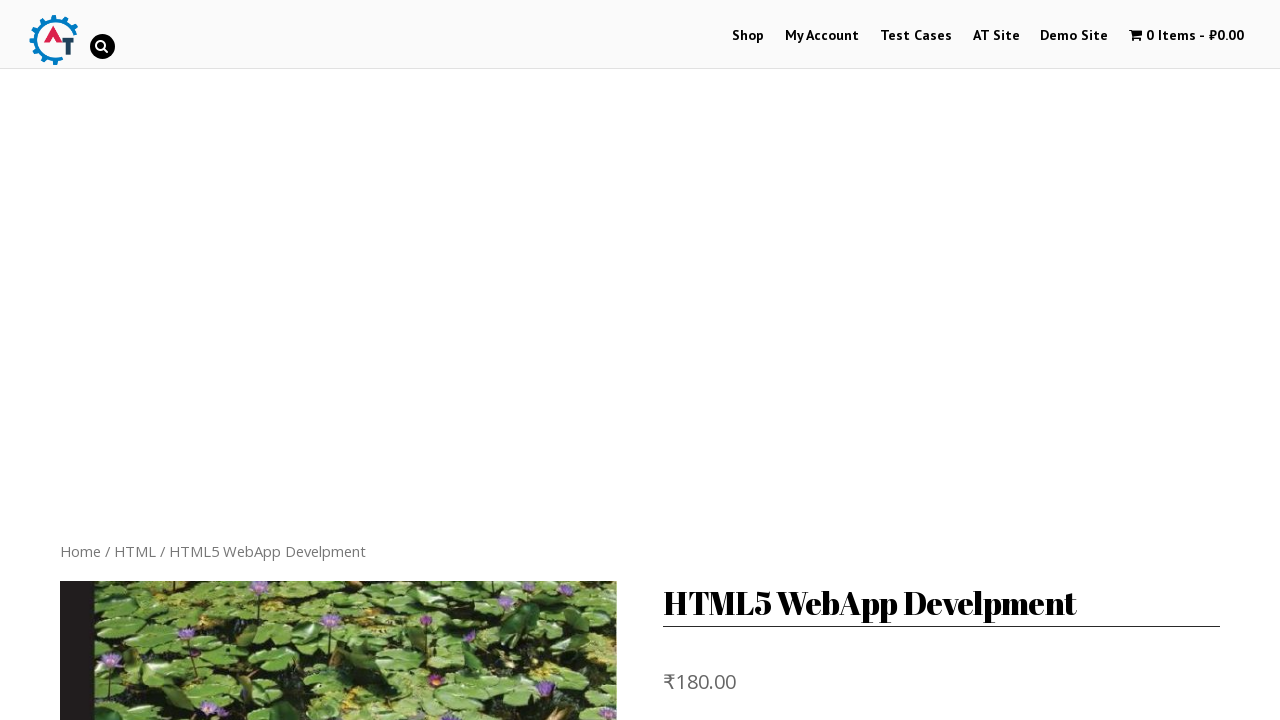

Product page loaded and price displayed
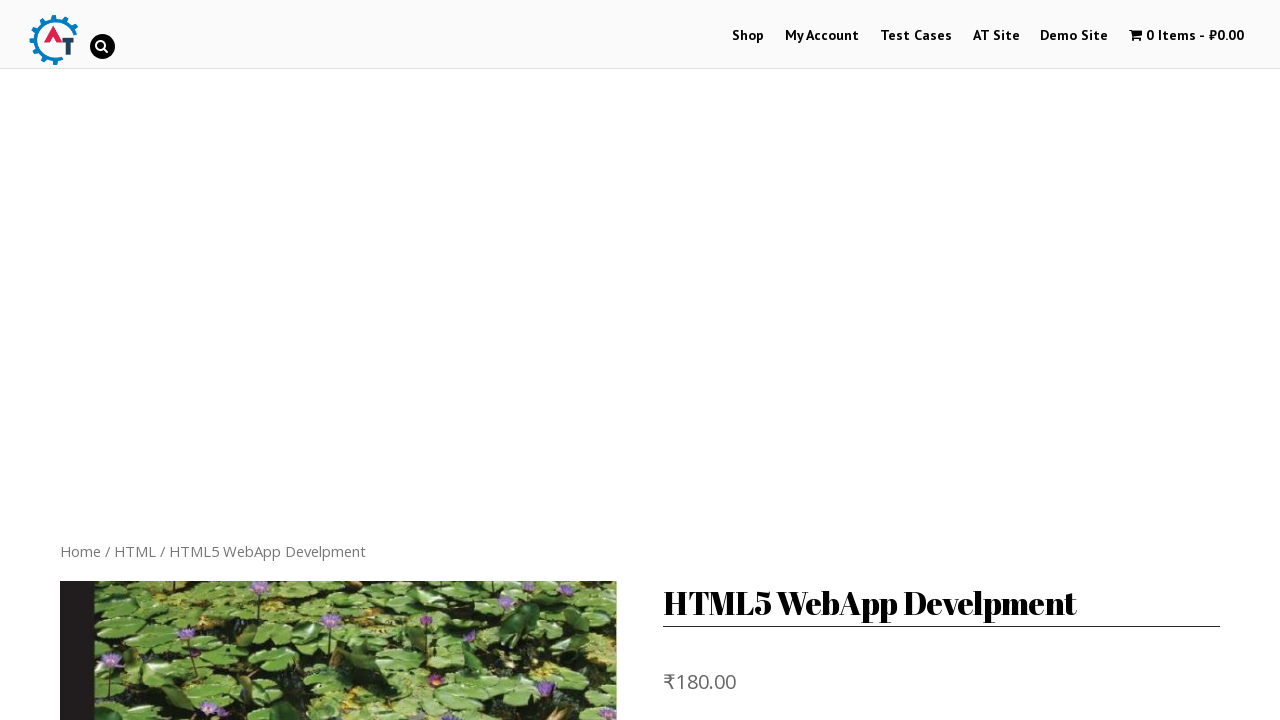

Clicked 'Add to basket' button at (812, 361) on xpath=//button[contains(text(), 'Add to basket')]
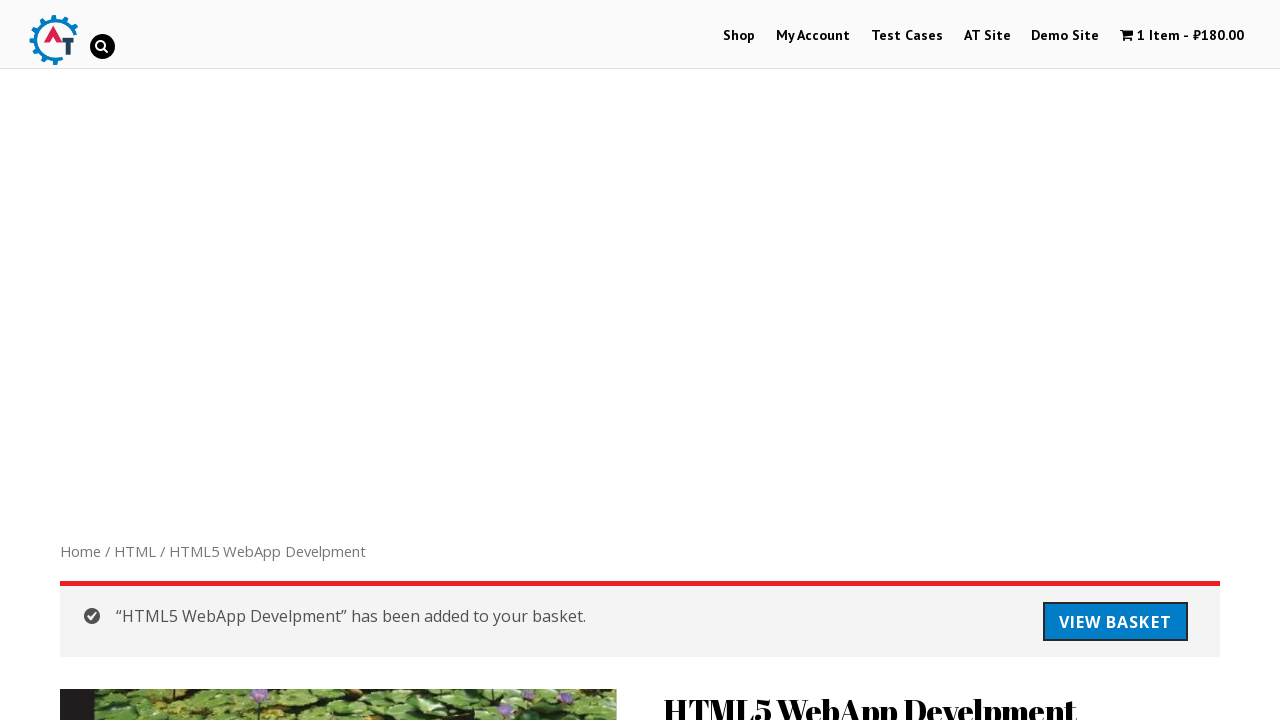

Product added to cart, cart count updated
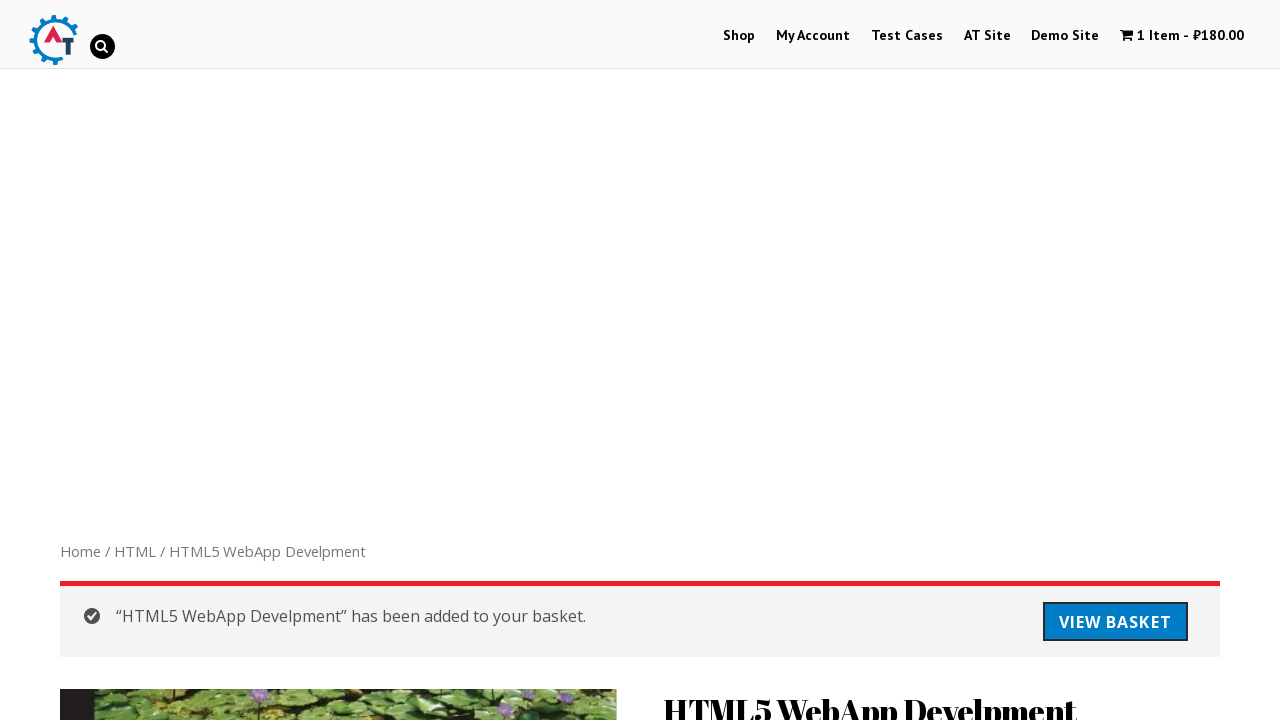

Clicked shopping cart icon to open cart at (1182, 36) on xpath=//*[@id='wpmenucartli']/a
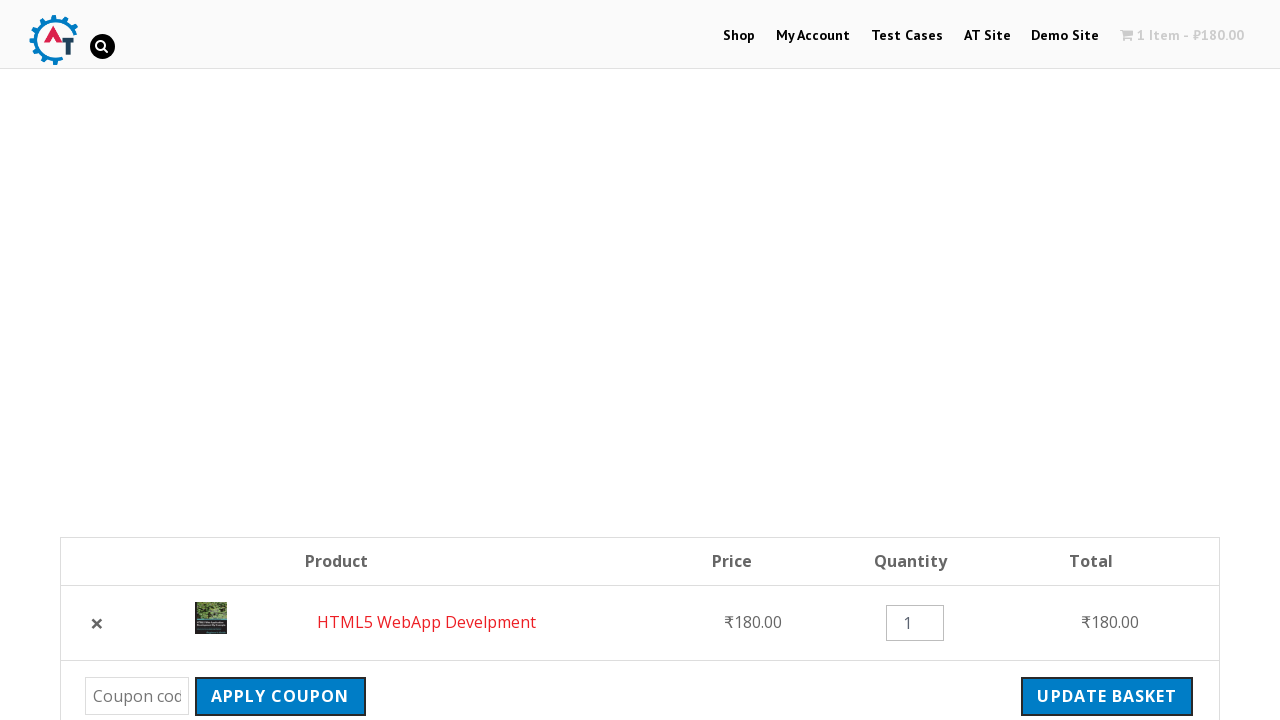

Clicked checkout button to proceed to checkout page at (1098, 360) on xpath=//*[@class='checkout-button button alt wc-forward']
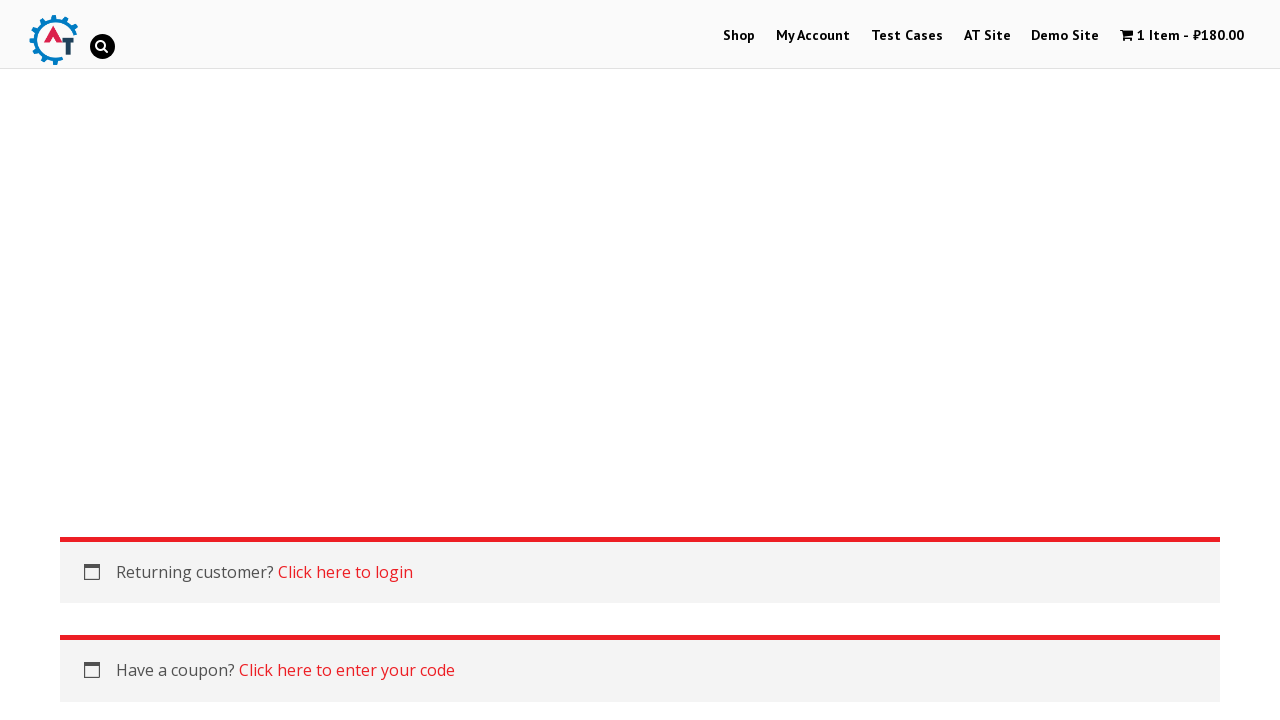

Verified 'Billing Details' section header is present
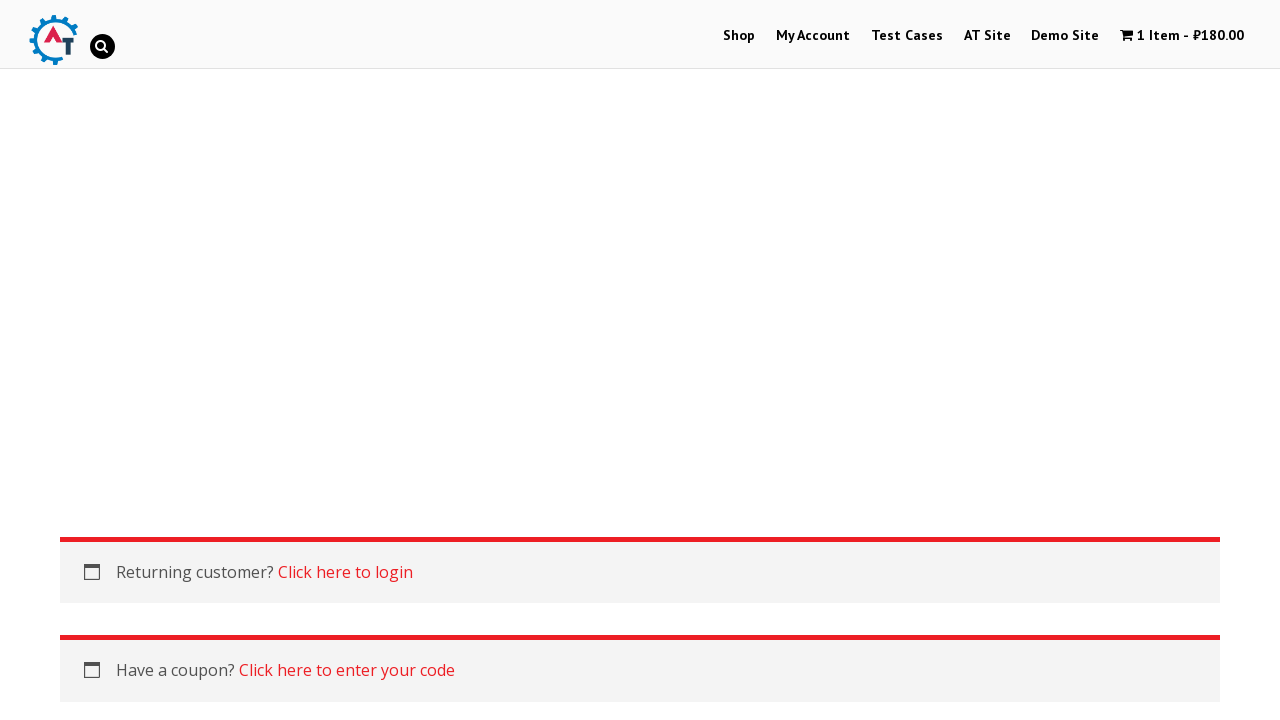

Verified 'Your order' section header is present
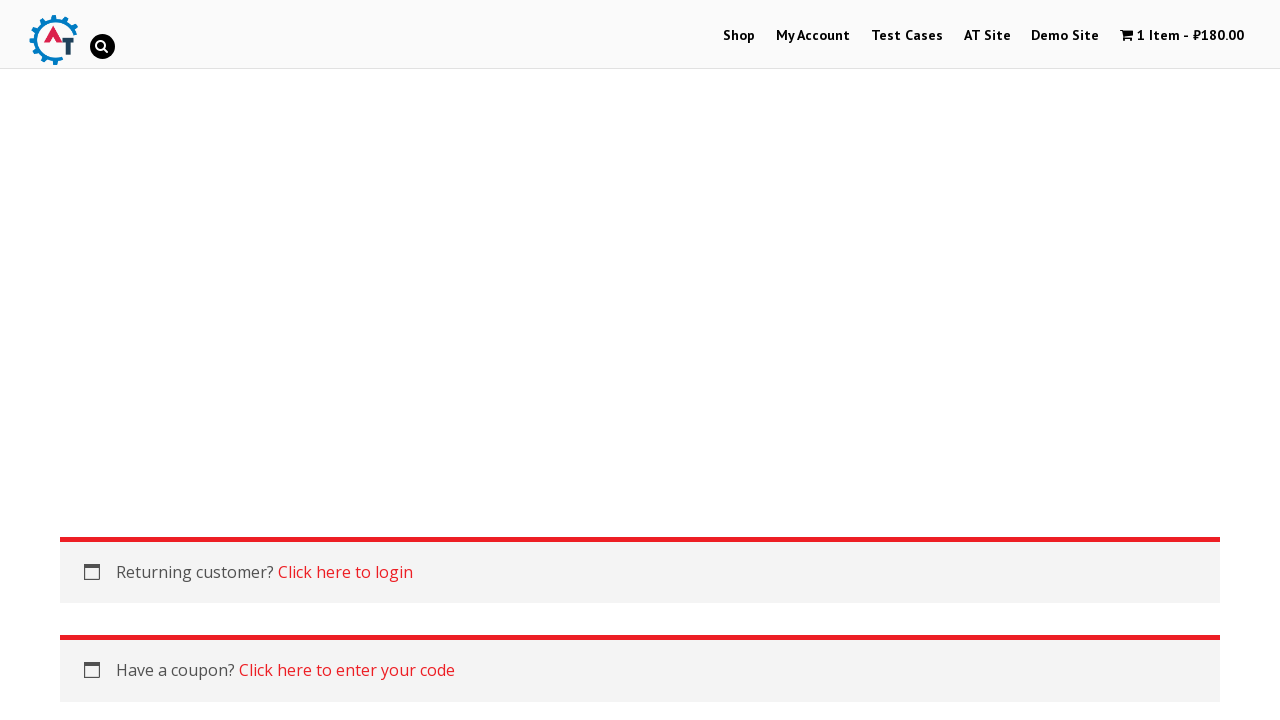

Verified 'Additional Information' section header is present
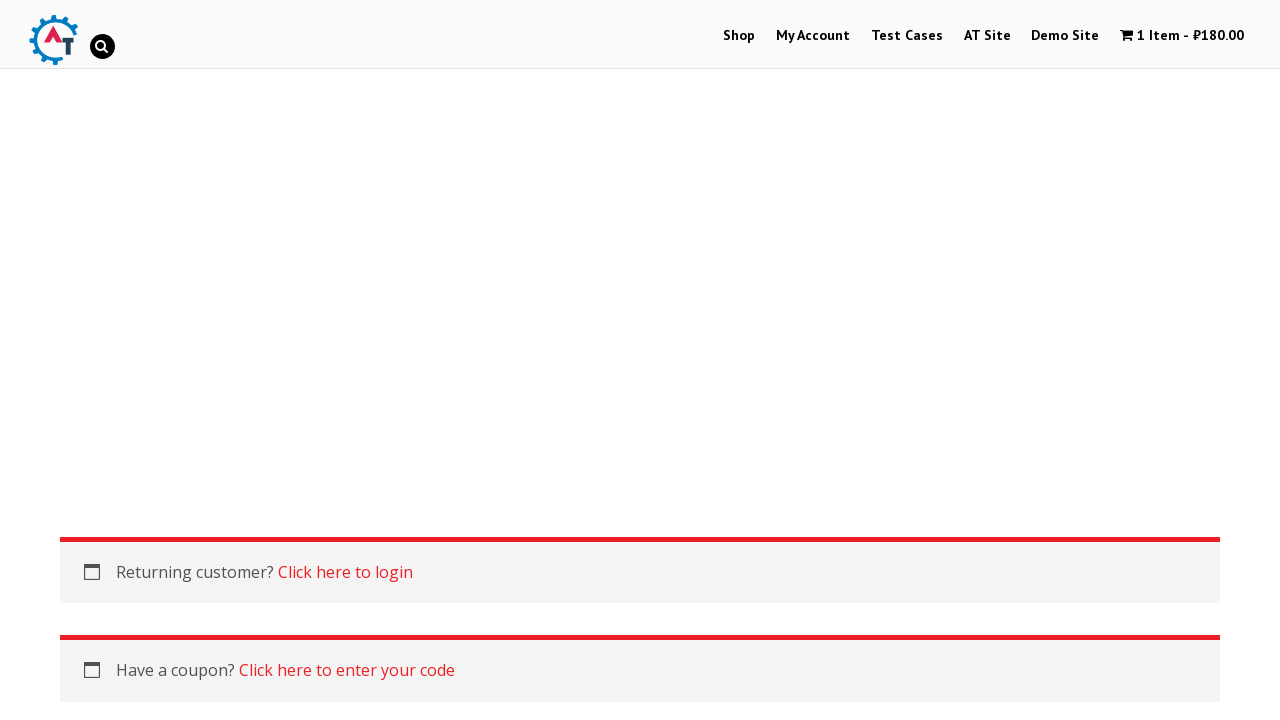

Filled first name field with 'Pooh' on #billing_first_name
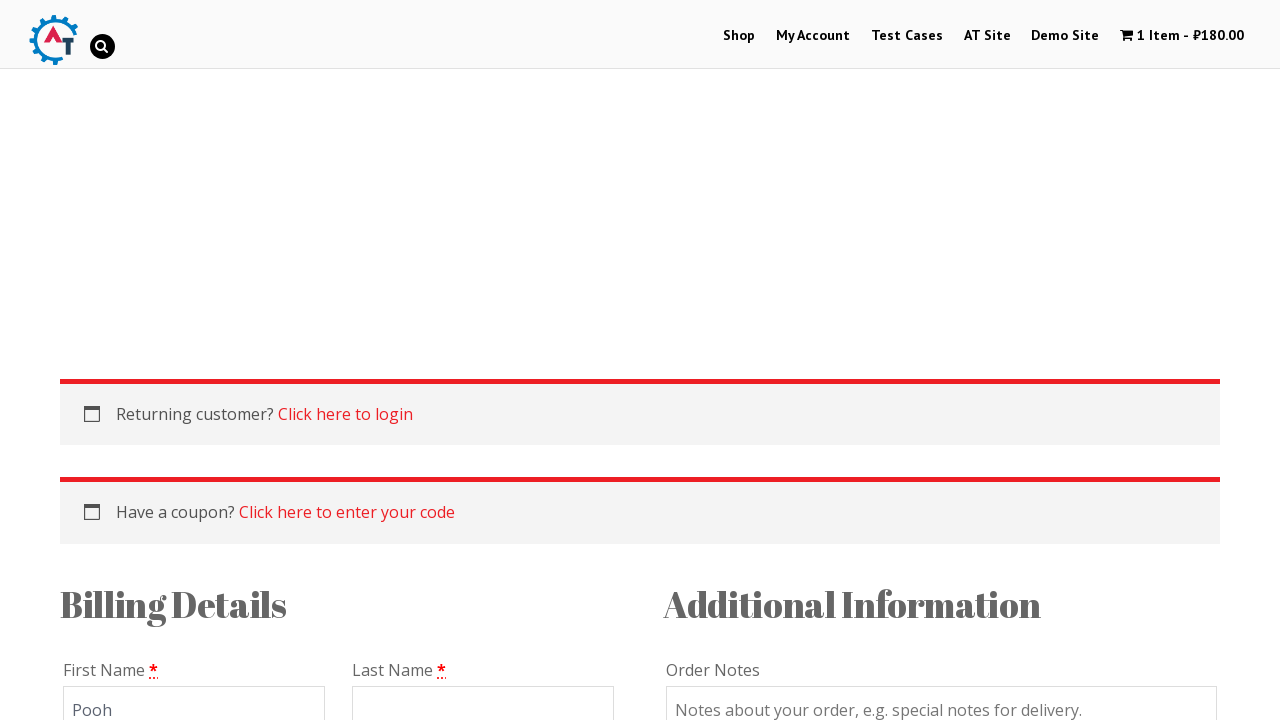

Filled last name field with 'Bear' on #billing_last_name
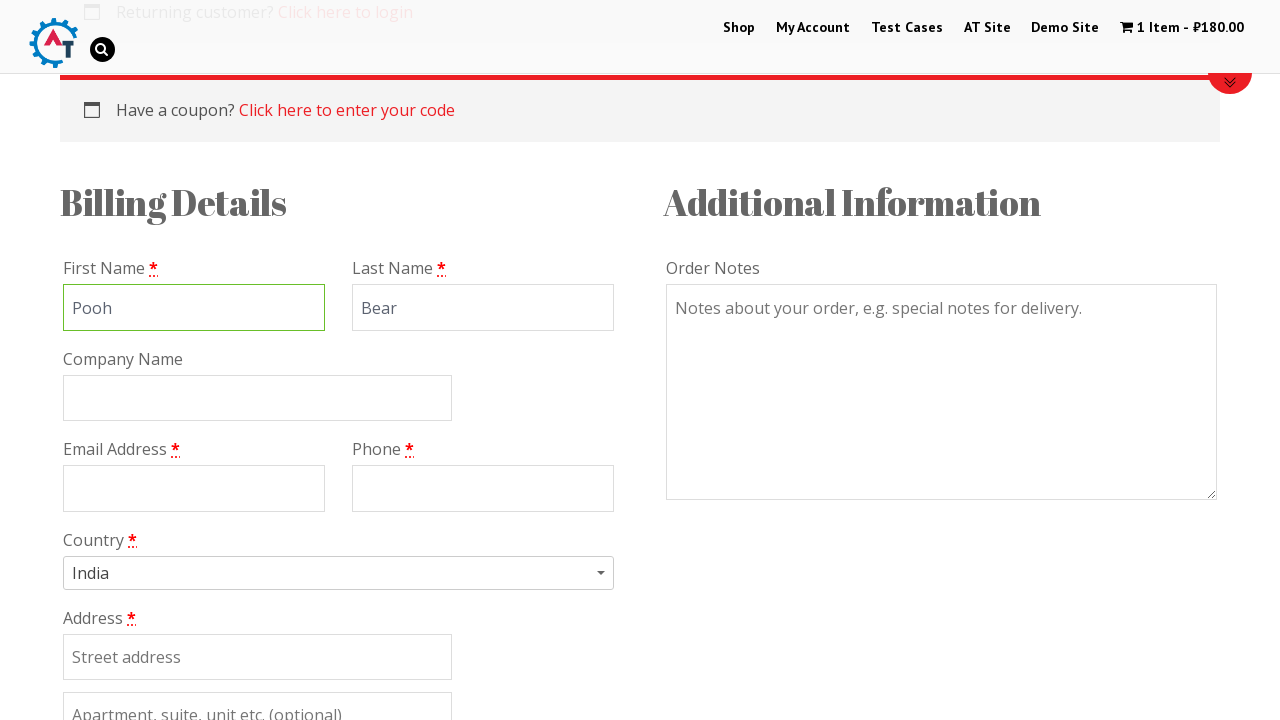

Filled email field with 'nui@gmail.com' on #billing_email
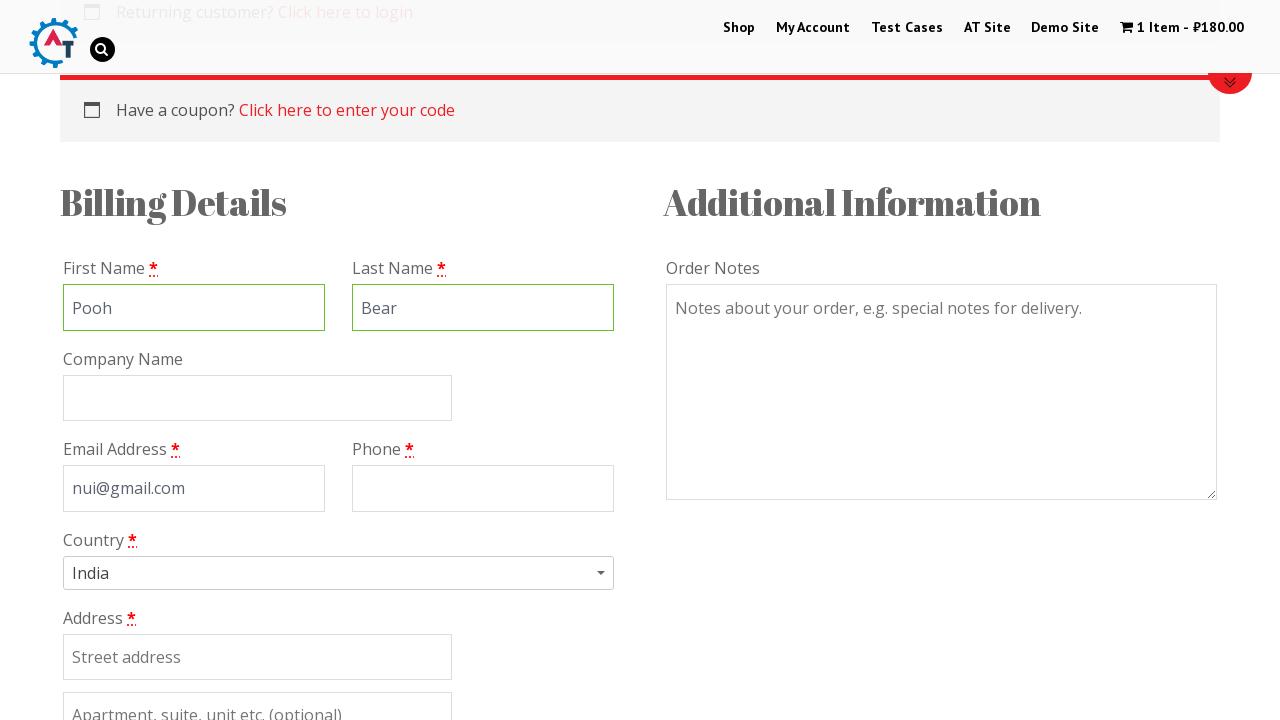

Filled phone field with '1234561234' on #billing_phone
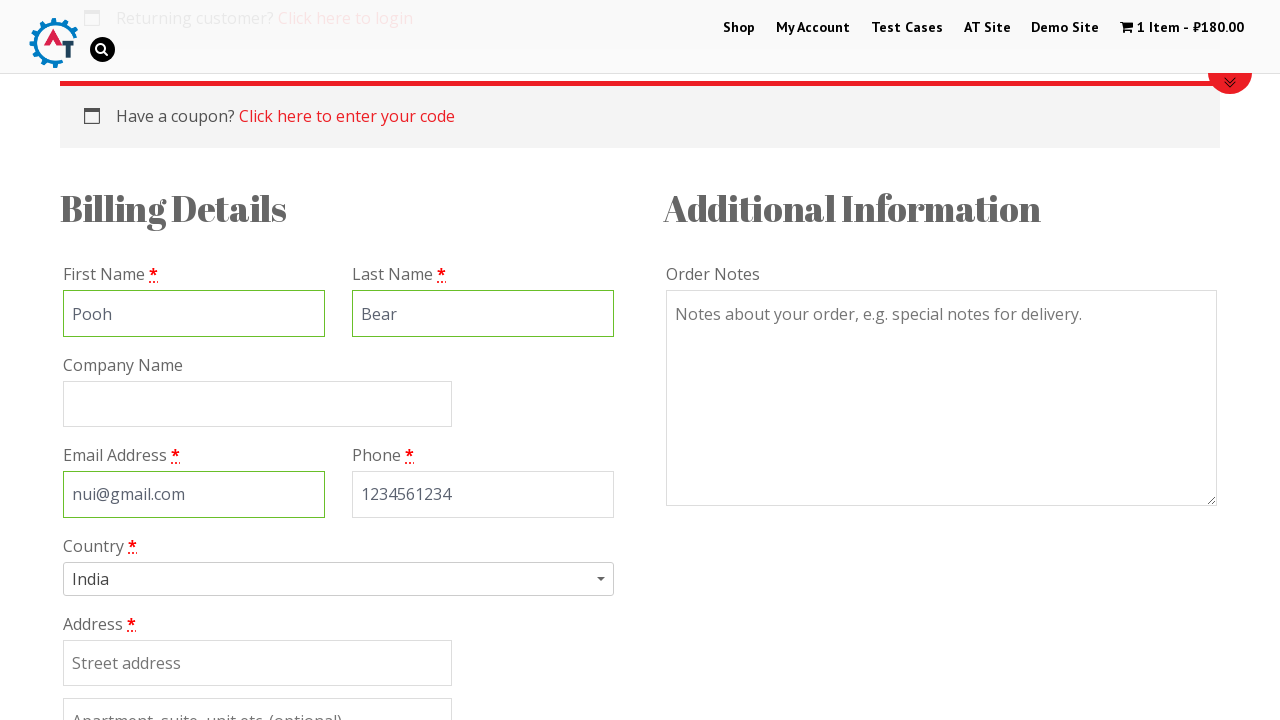

Clicked country dropdown to open selection menu at (604, 579) on xpath=//b[@role='presentation']
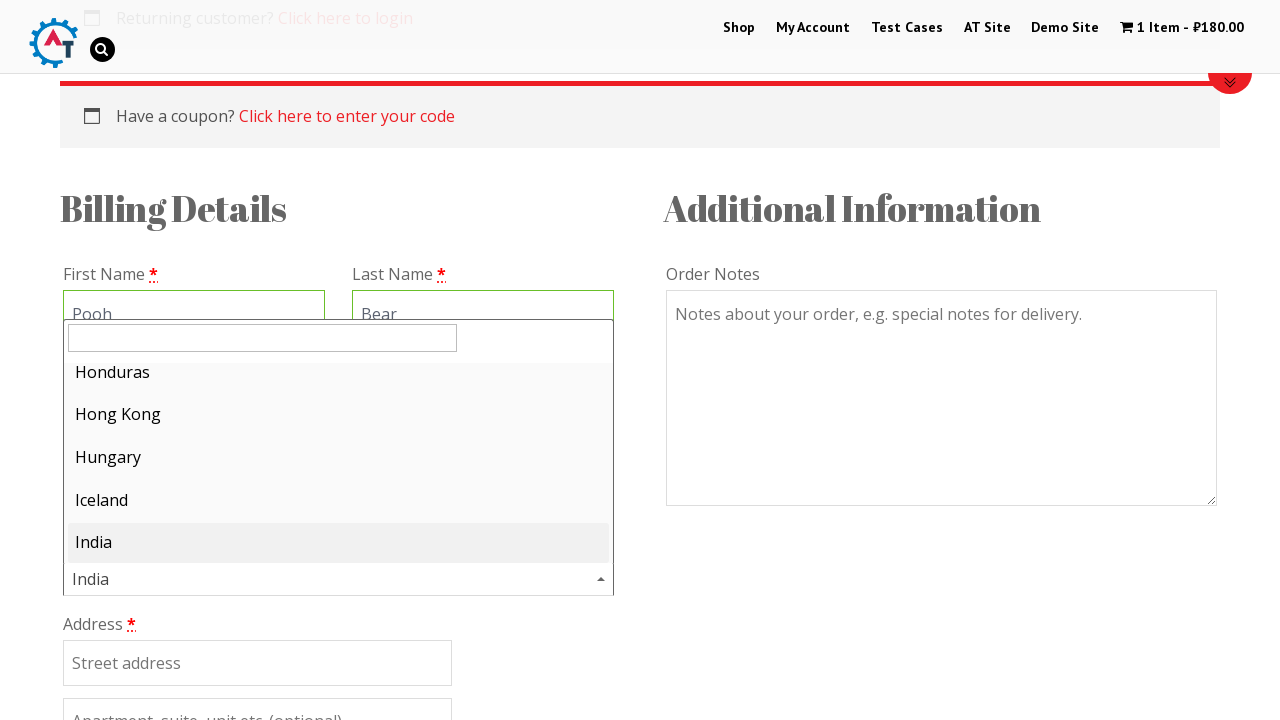

Typed 'United States' in country search field on //input[@id='s2id_autogen1_search']
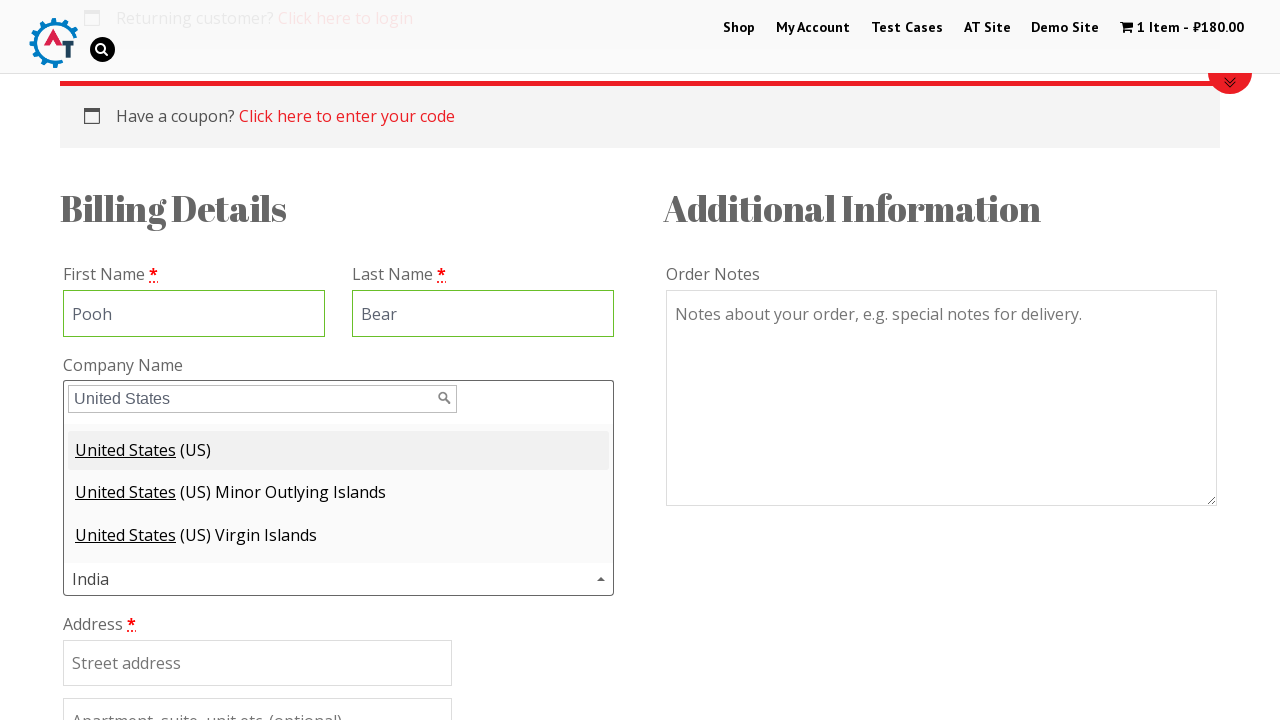

Pressed Enter to select United States as country on //input[@id='s2id_autogen1_search']
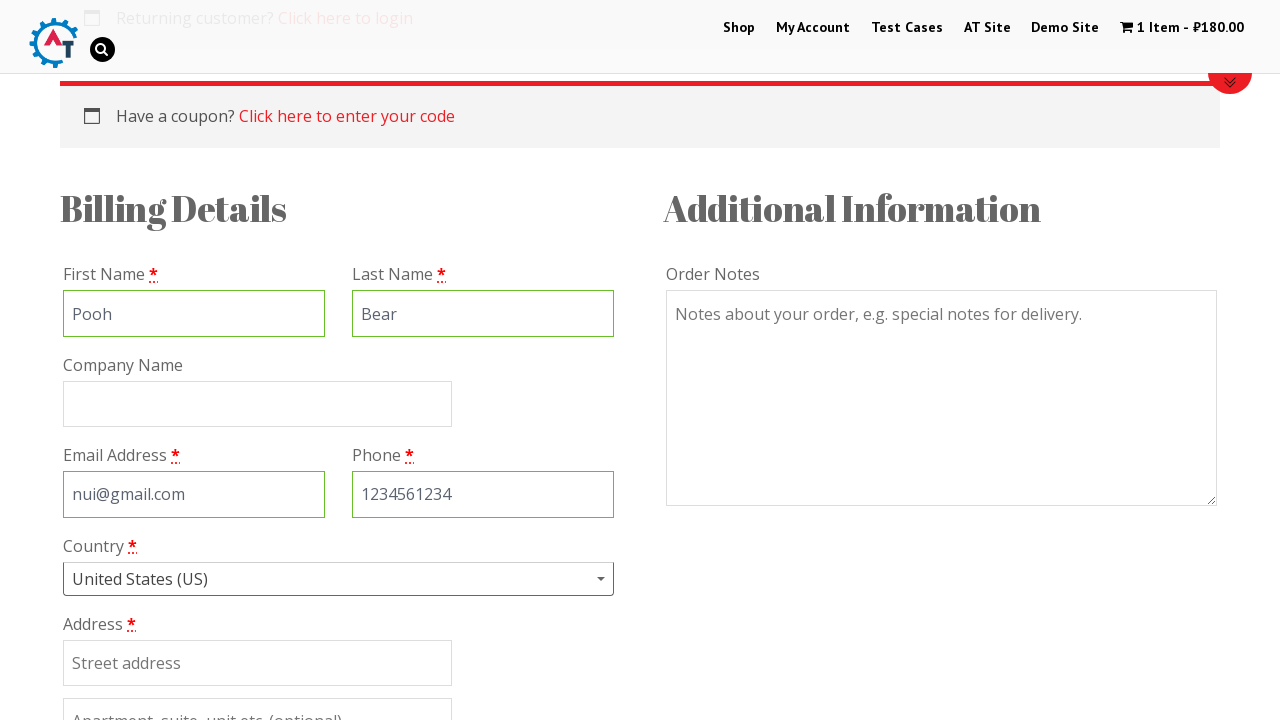

Filled street address field with '123 st' on #billing_address_1
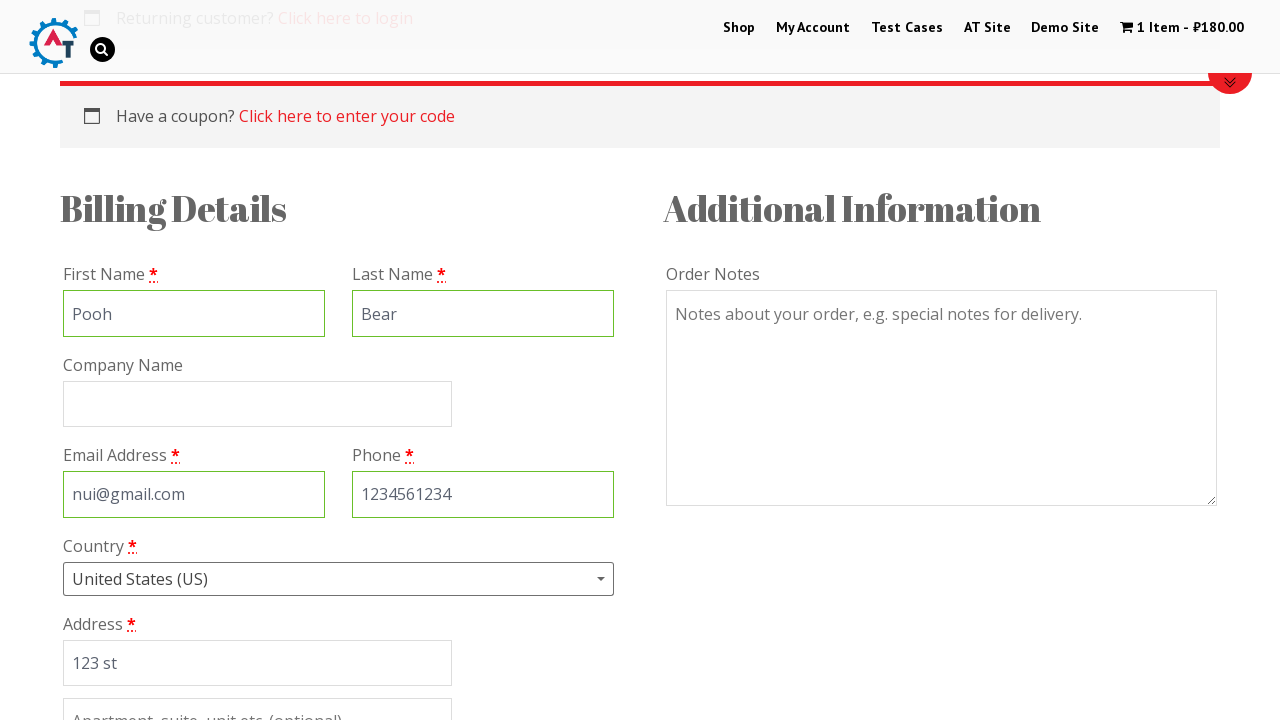

Filled city field with 'San Francisco' on #billing_city
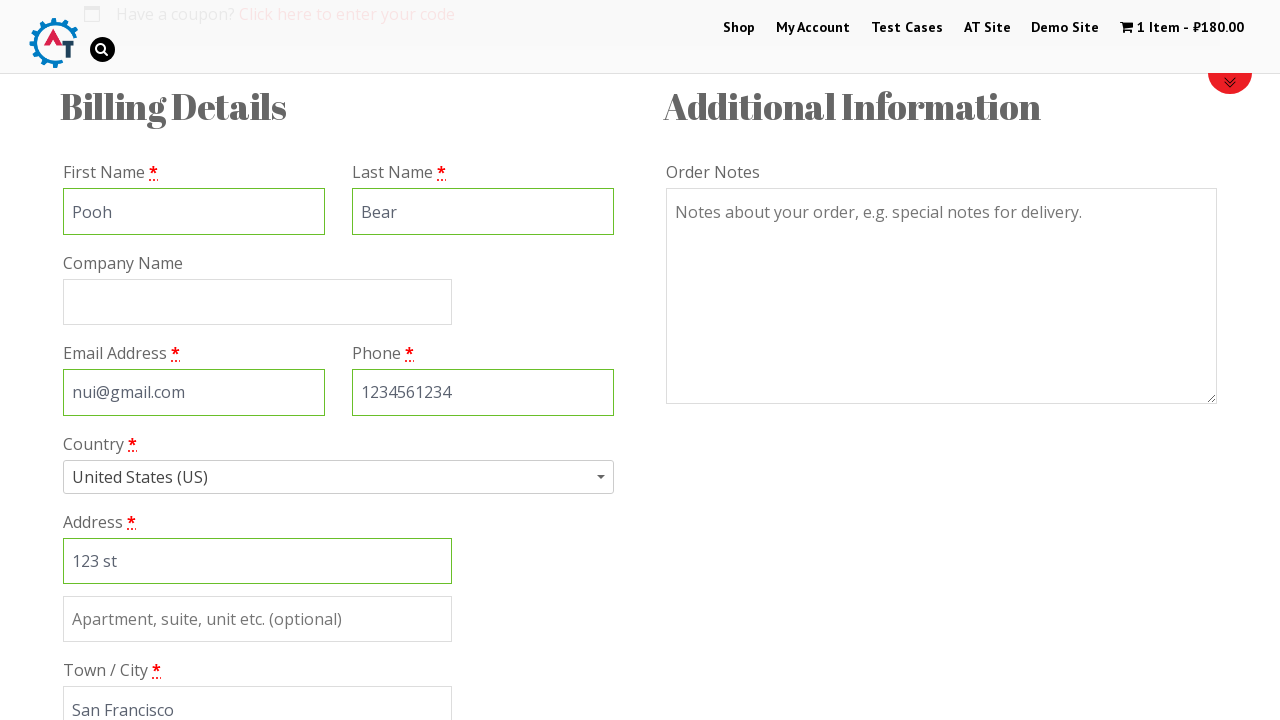

Clicked state dropdown to open selection menu at (315, 361) on xpath=//*[@id='s2id_billing_state']/a/span[2]
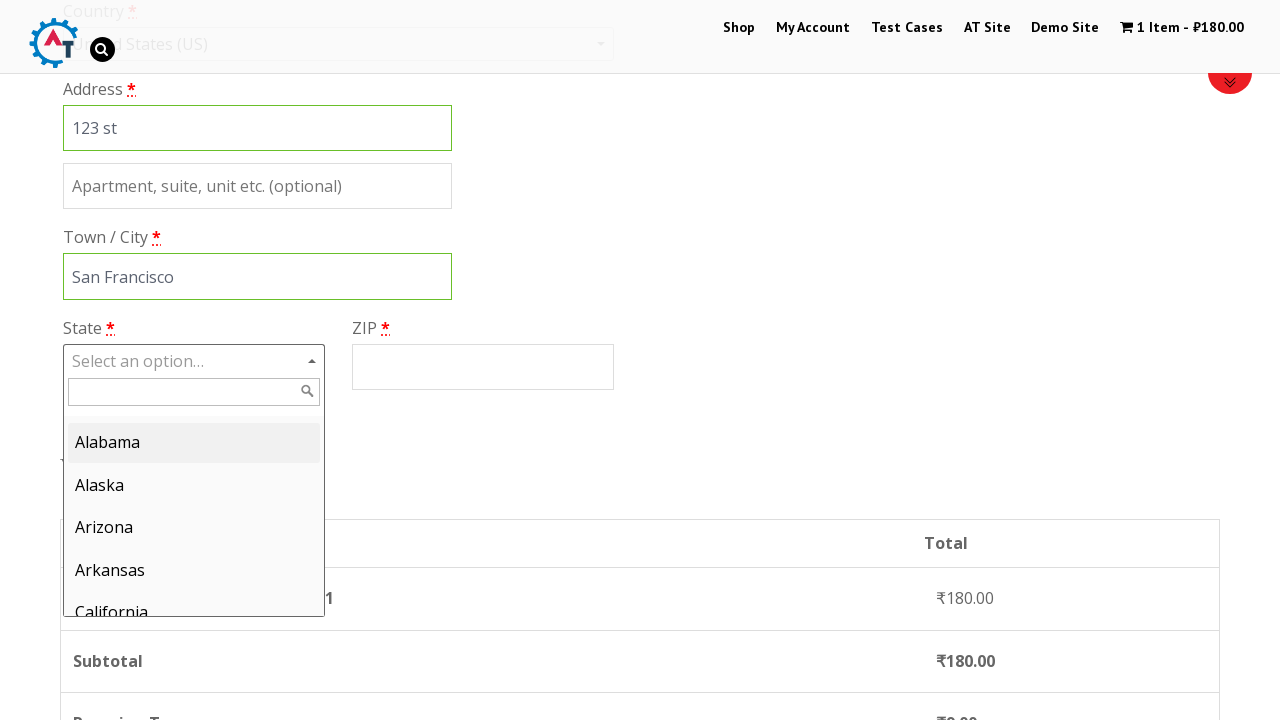

Typed 'California' in state search field on //*[@id='s2id_autogen2_search']
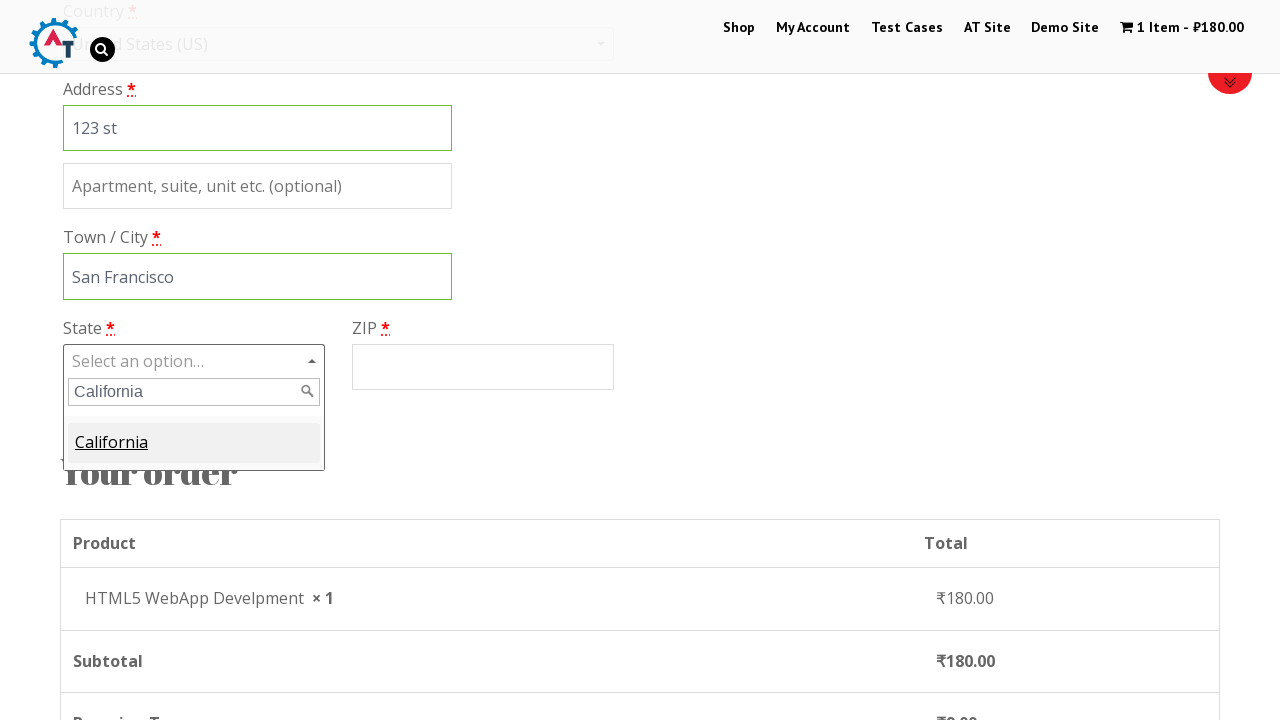

Pressed Enter to select California as state on //*[@id='s2id_autogen2_search']
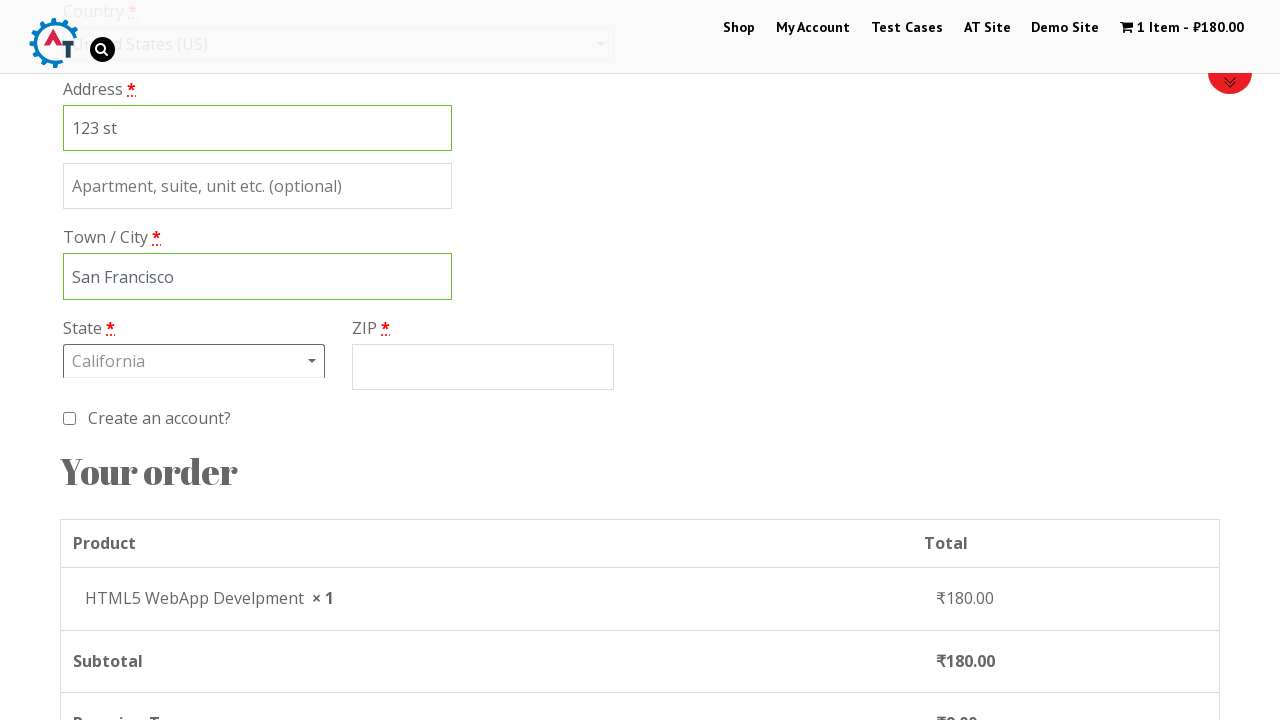

Filled postcode field with '88888' on #billing_postcode
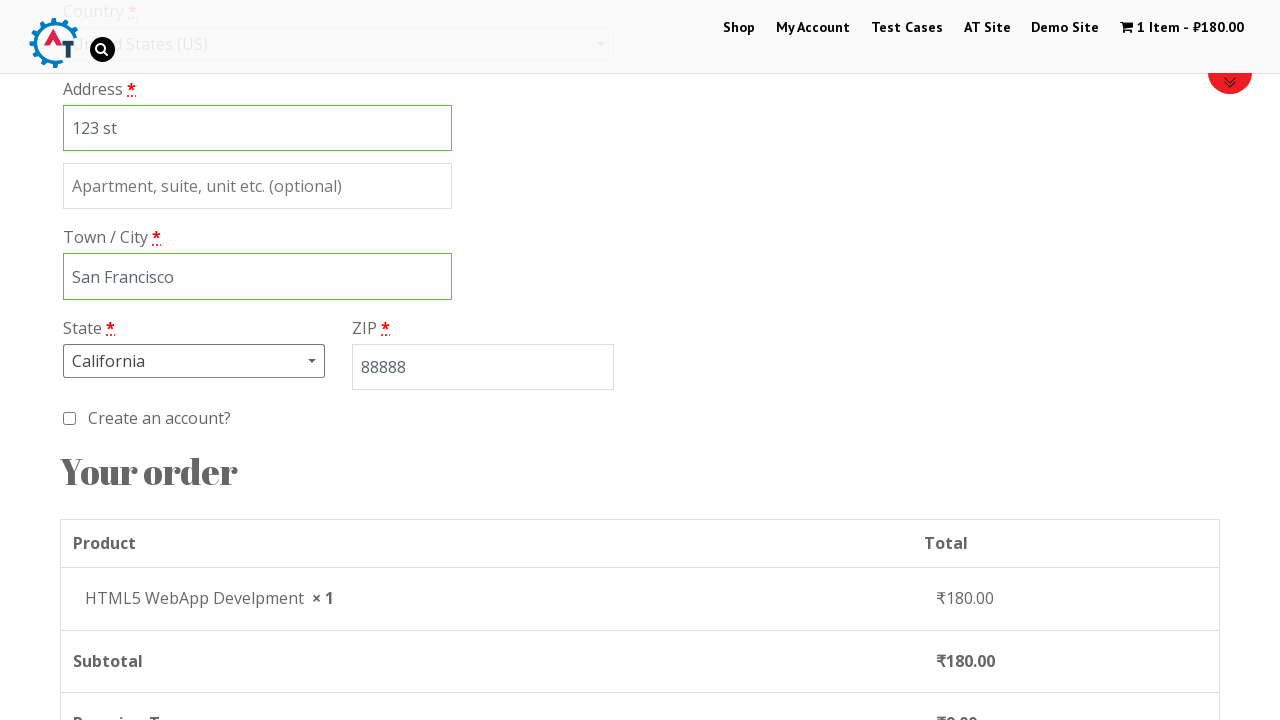

Selected 'Cash on Delivery' as payment method at (82, 360) on #payment_method_cod
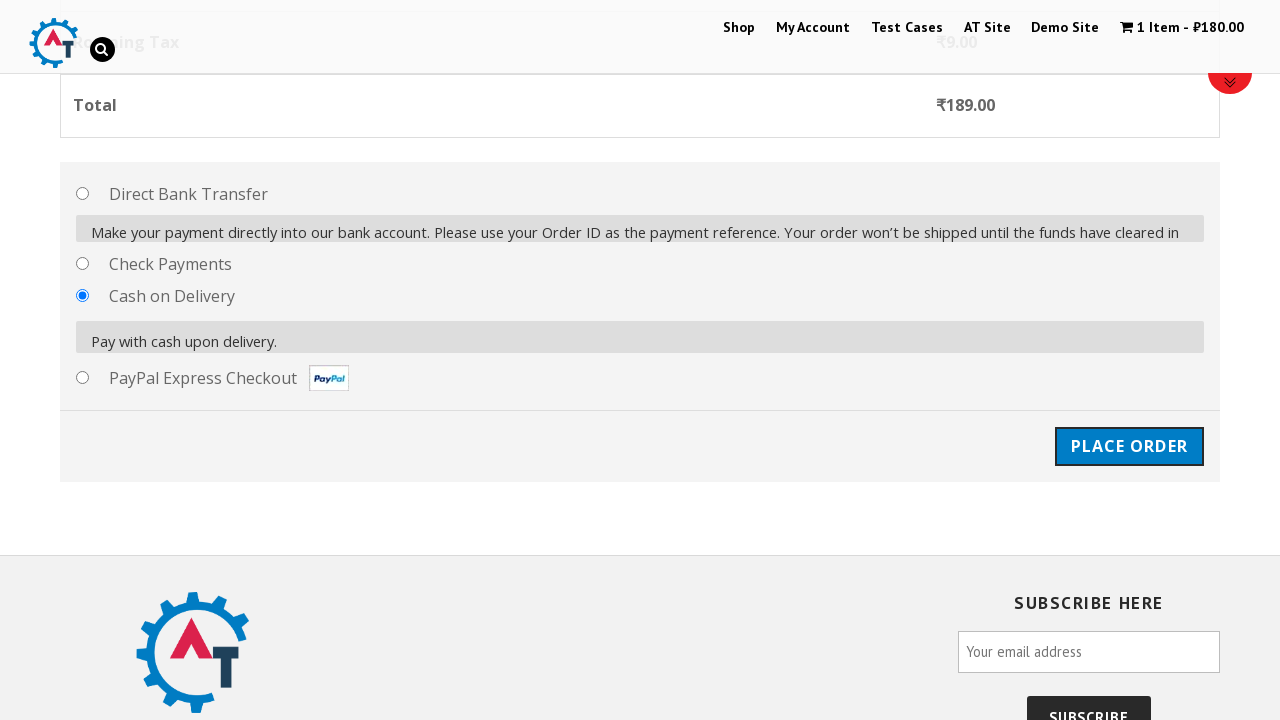

Scrolled up on checkout page
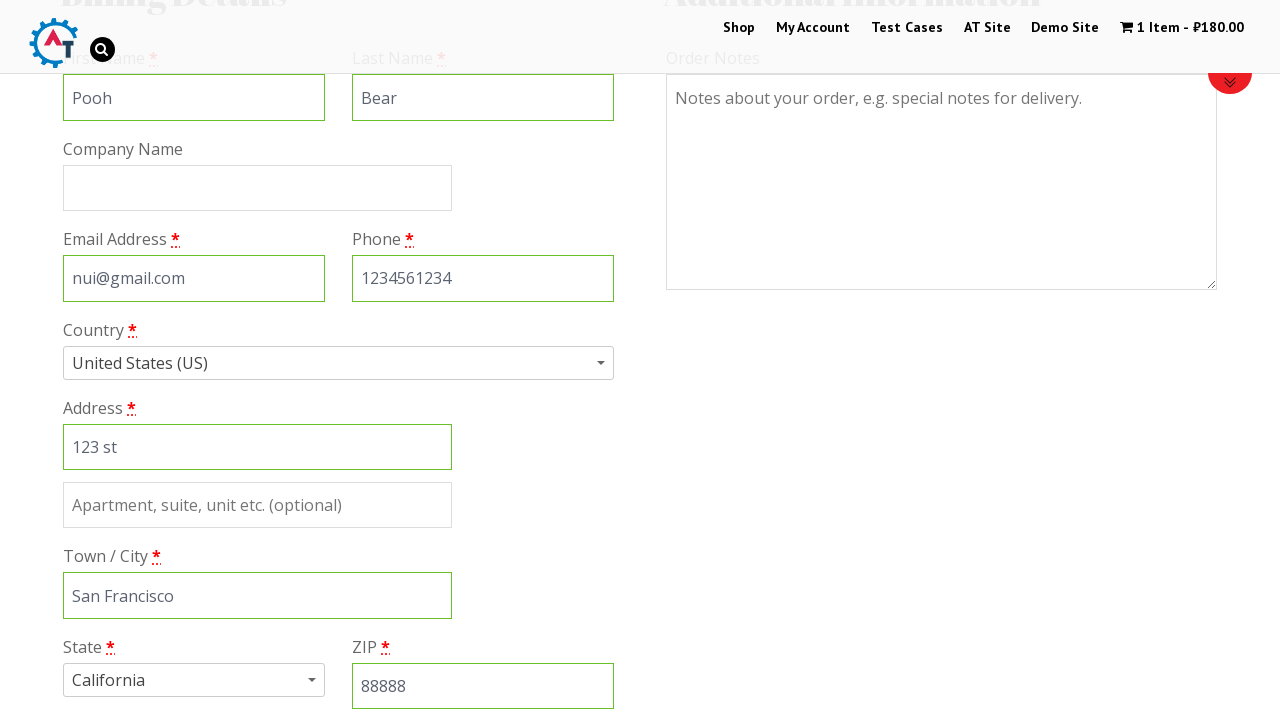

Clicked to show coupon code field at (347, 274) on xpath=//a[@class='showcoupon']
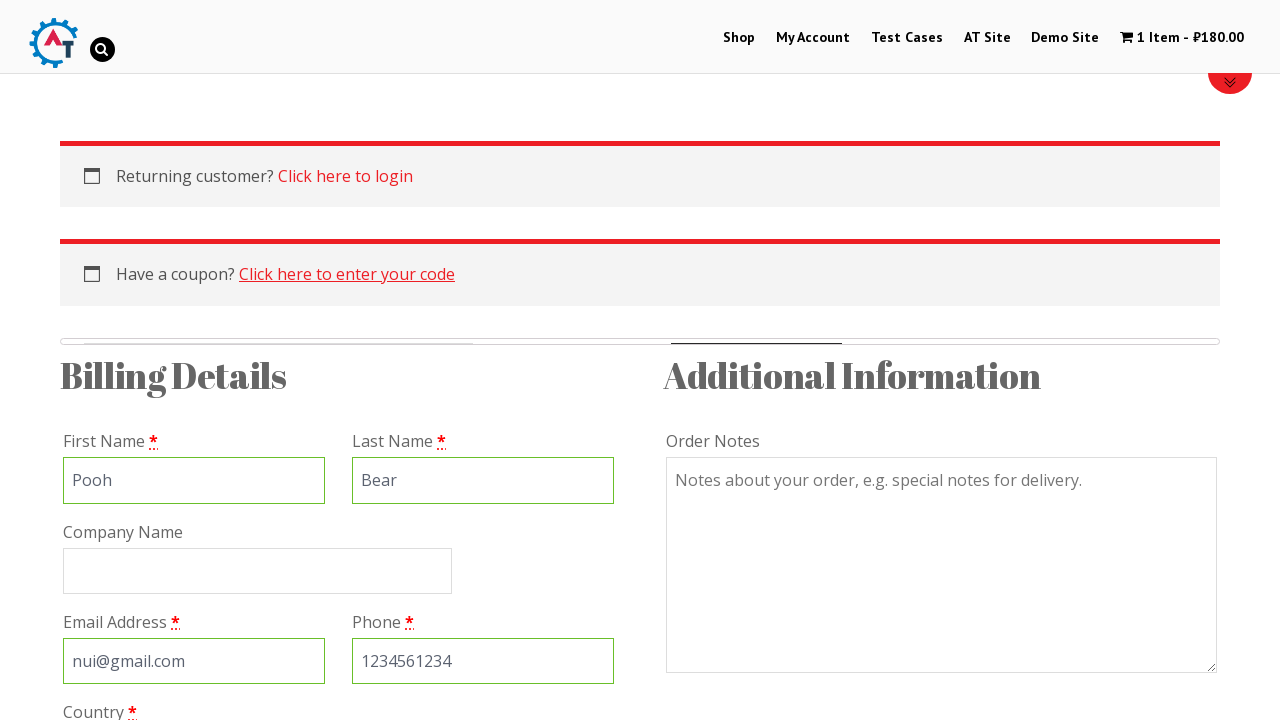

Coupon code input field loaded
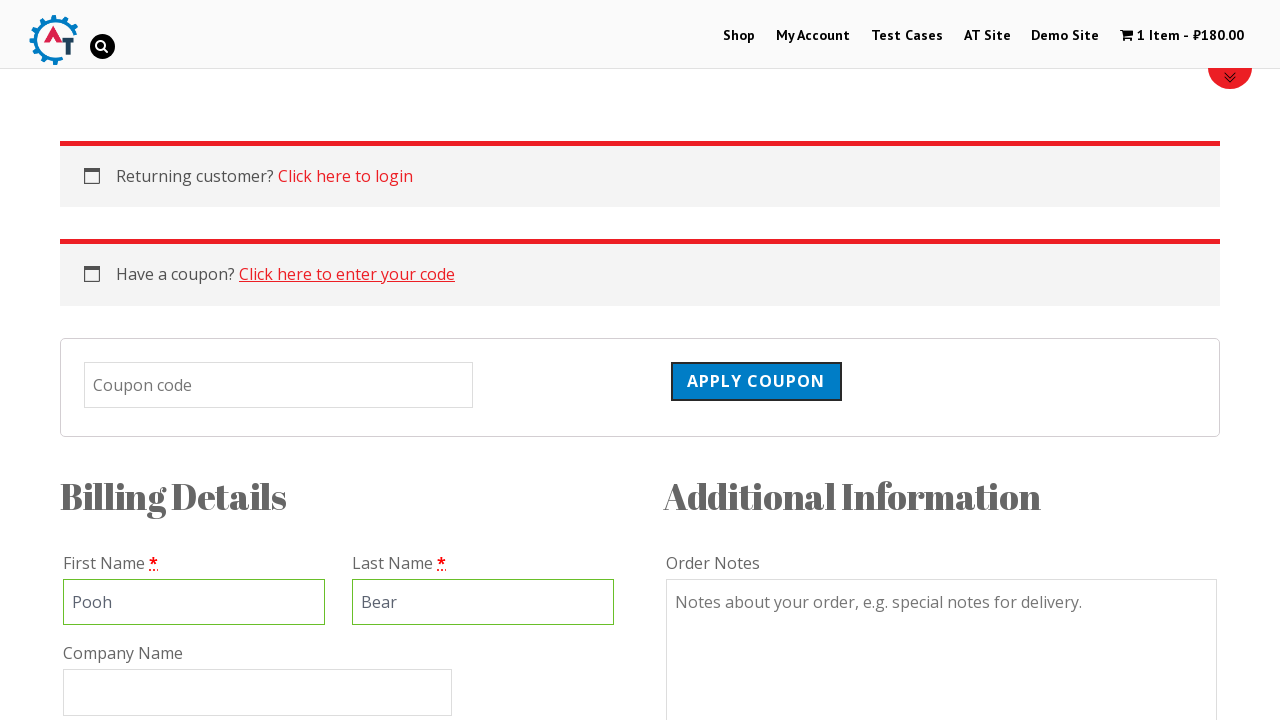

Verified coupon code field is visible
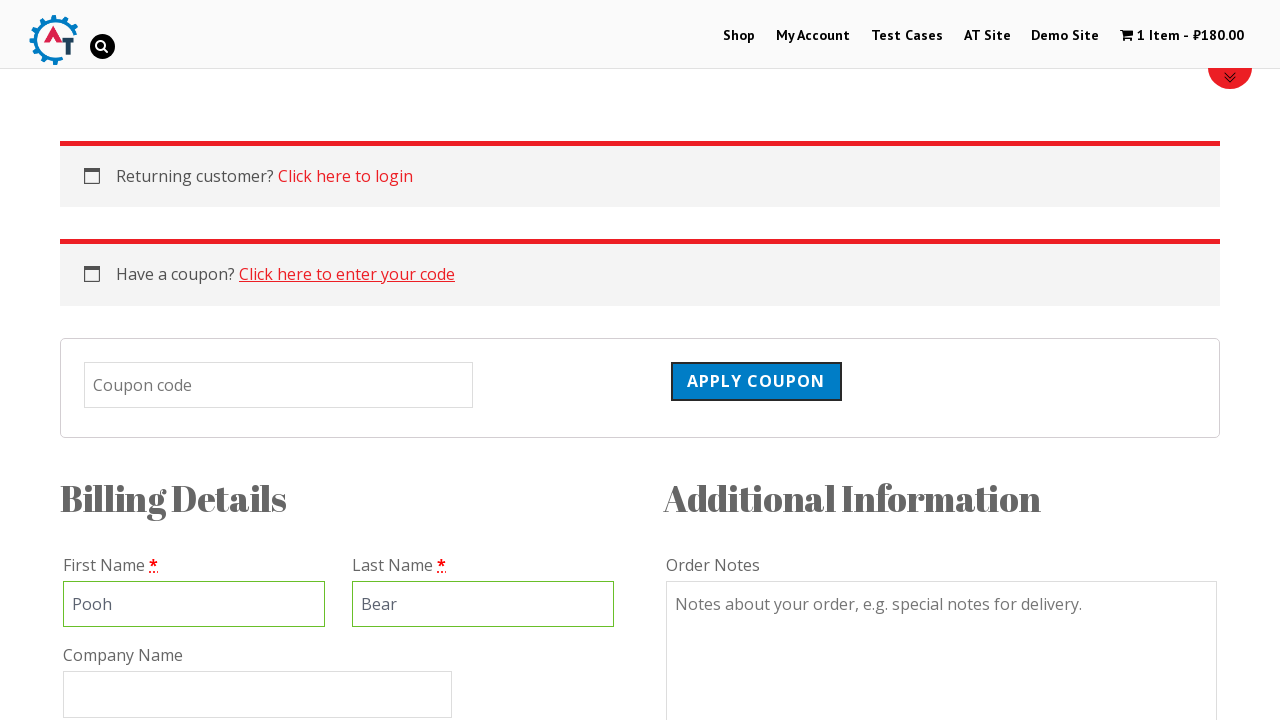

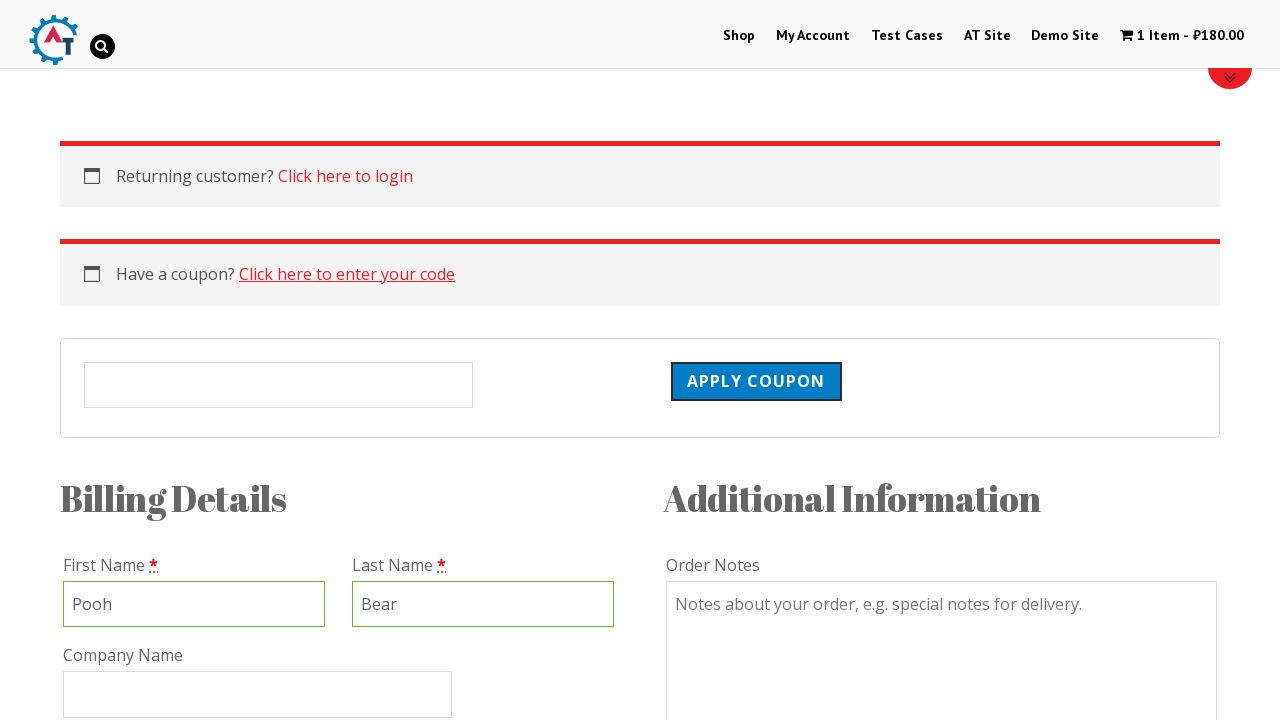